Navigates to the Greenstech Selenium course content page and waits for it to load.

Starting URL: http://greenstech.in/selenium-course-content.html

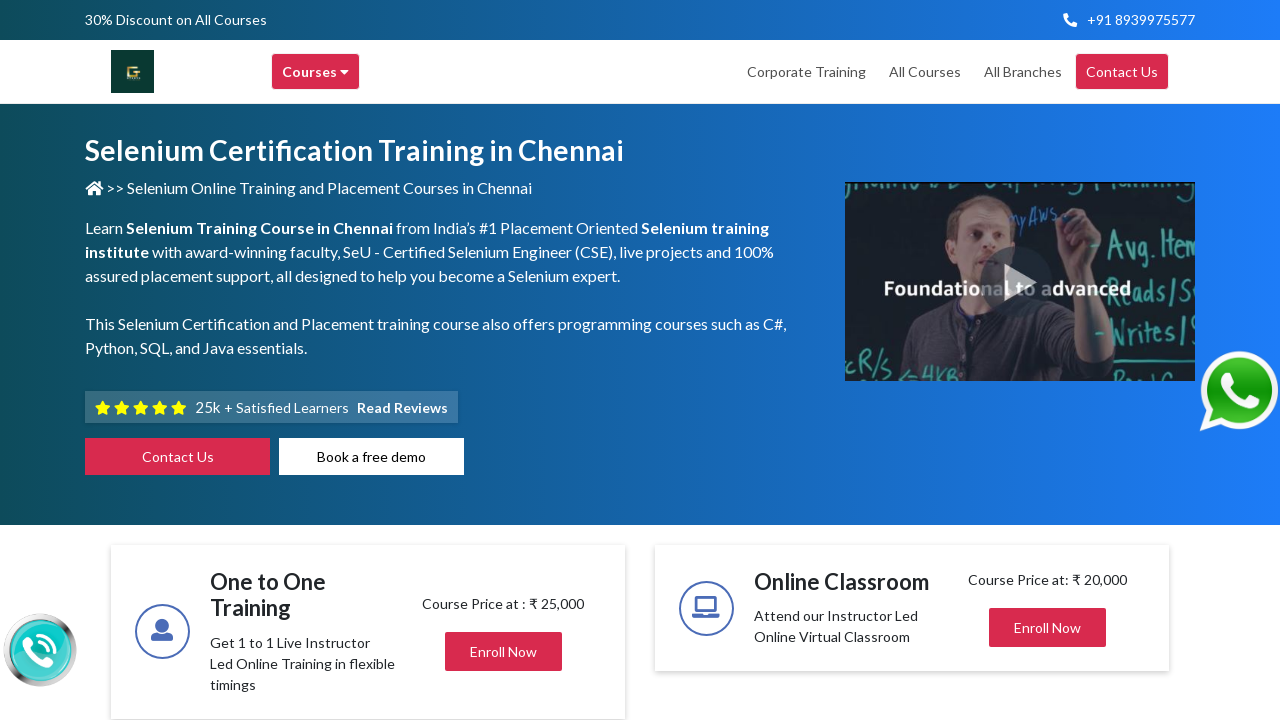

Waited for page to load (domcontentloaded state) on Greenstech Selenium course content page
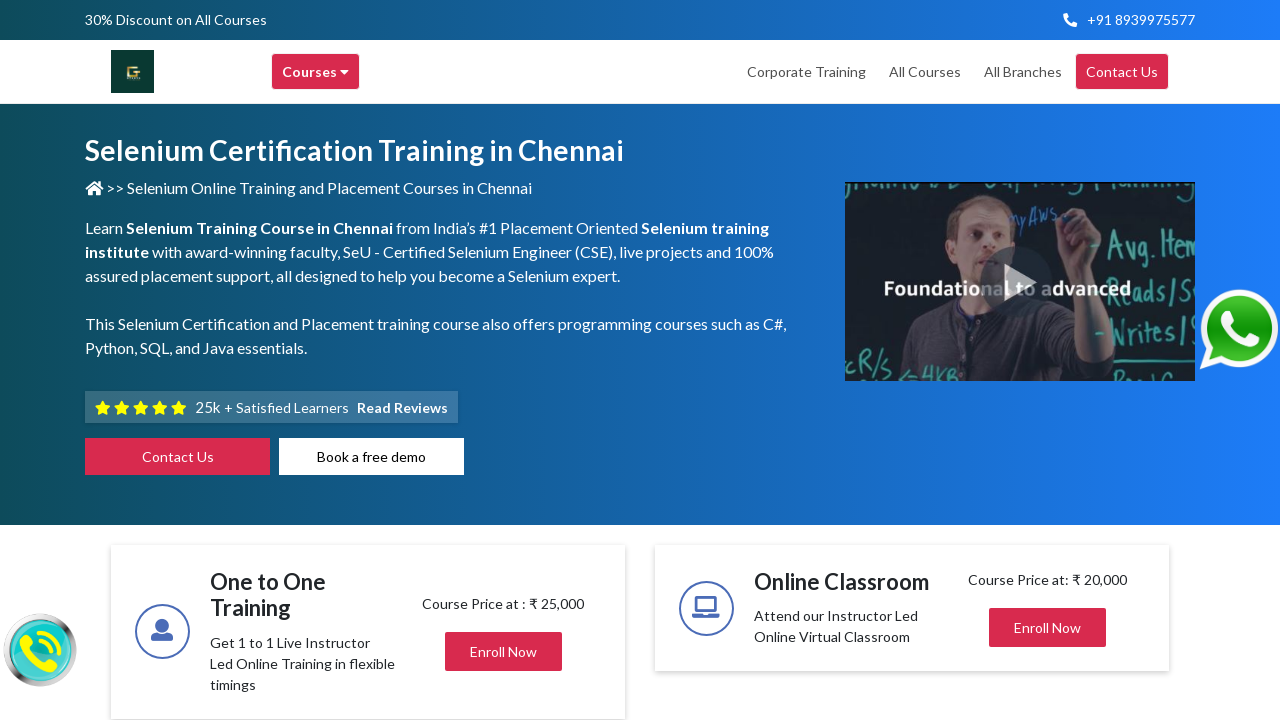

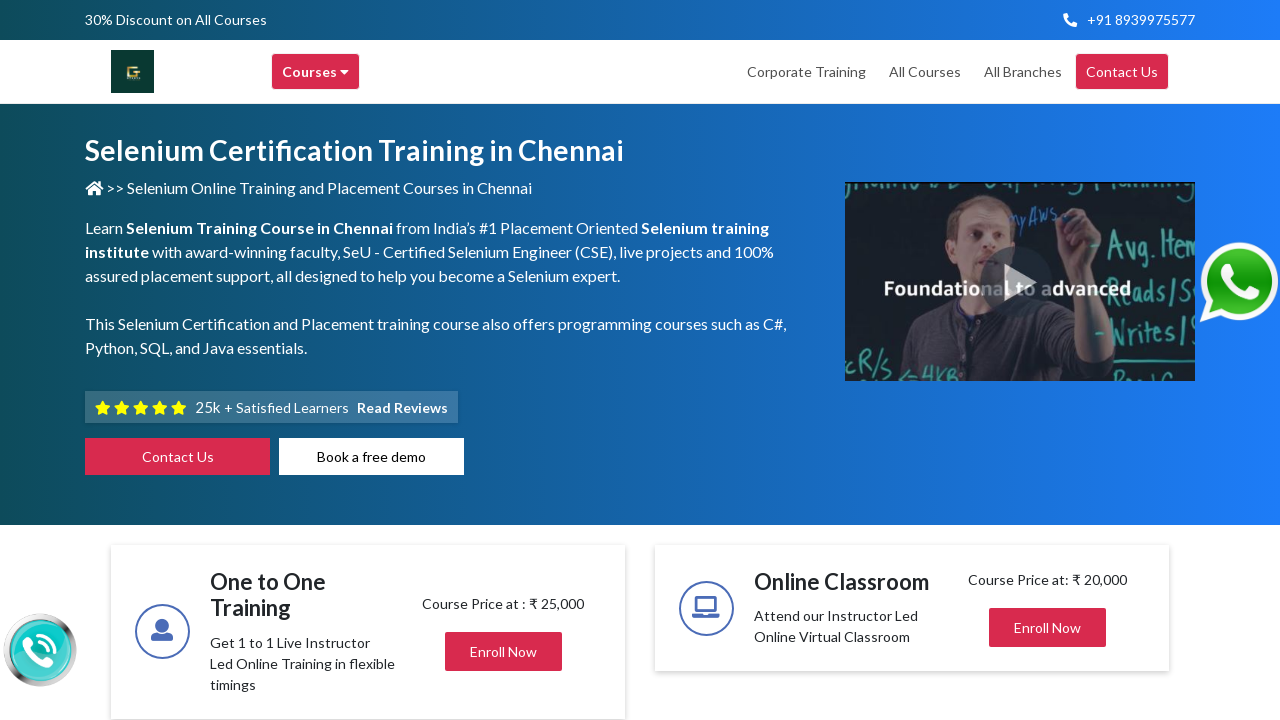